Tests page load and fills a textarea element with text on the omayo test page

Starting URL: http://omayo.blogspot.com/

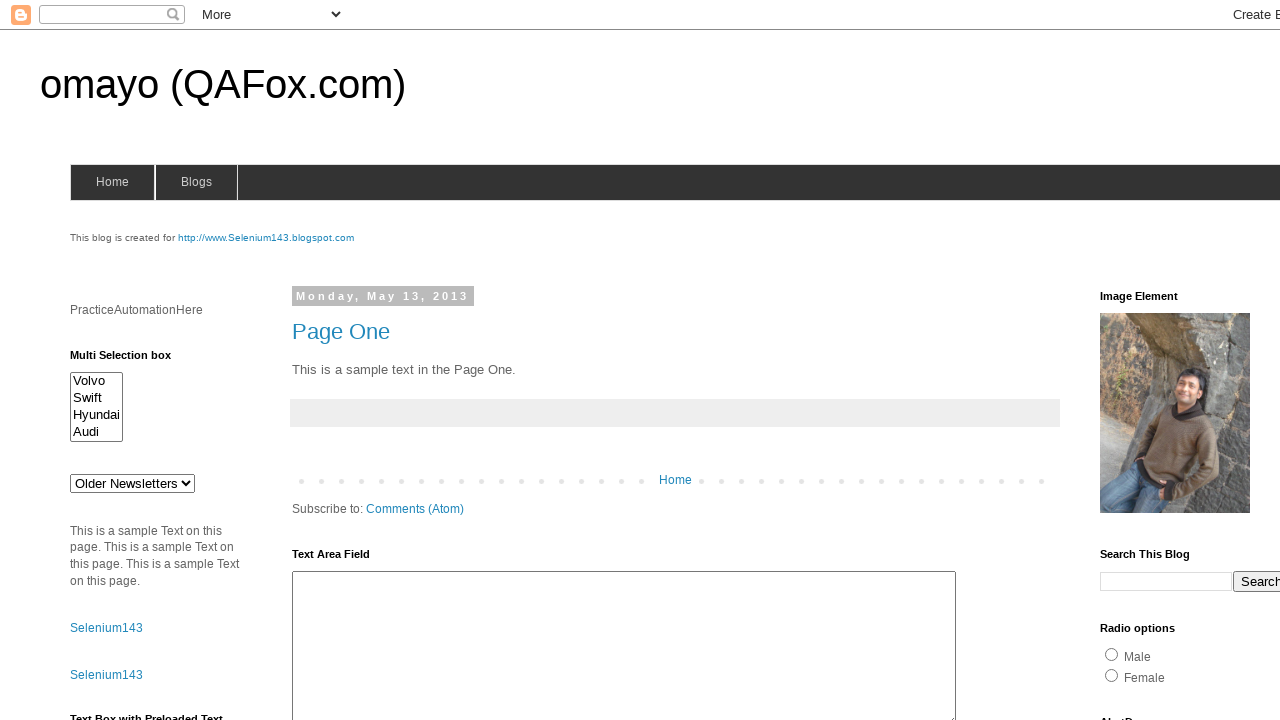

Filled textarea element with text 'hey asit here' on #ta1
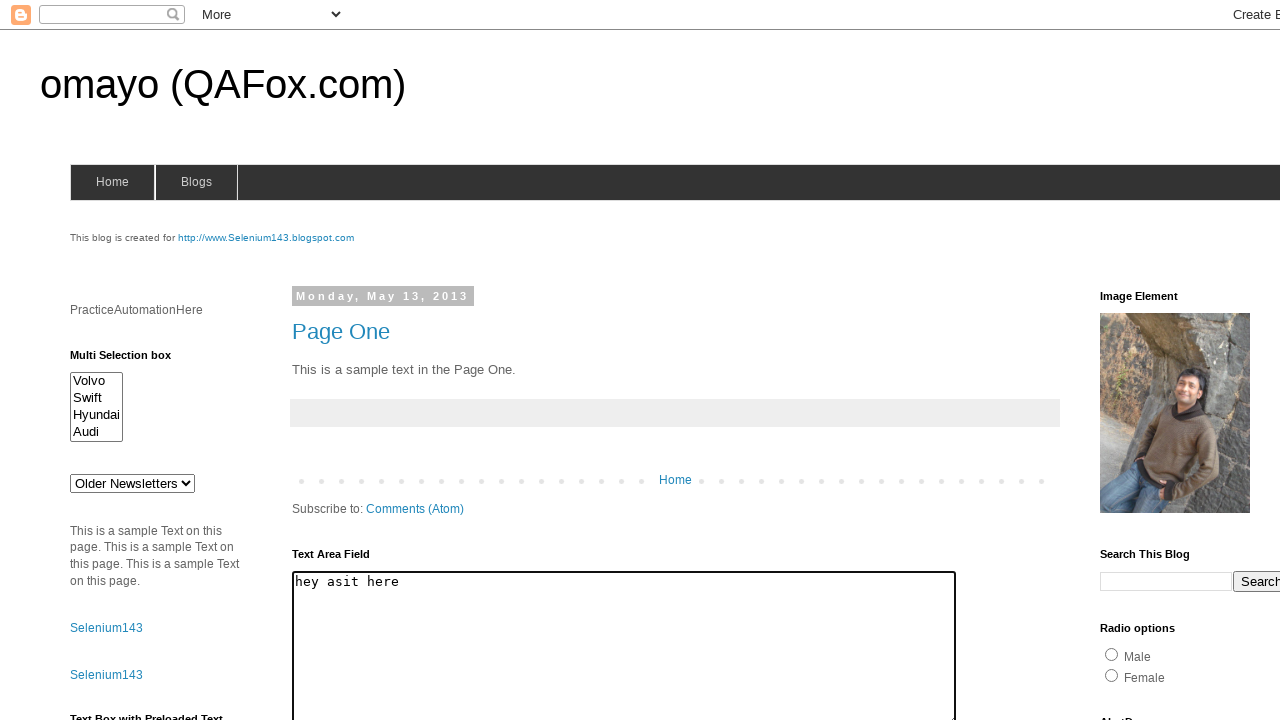

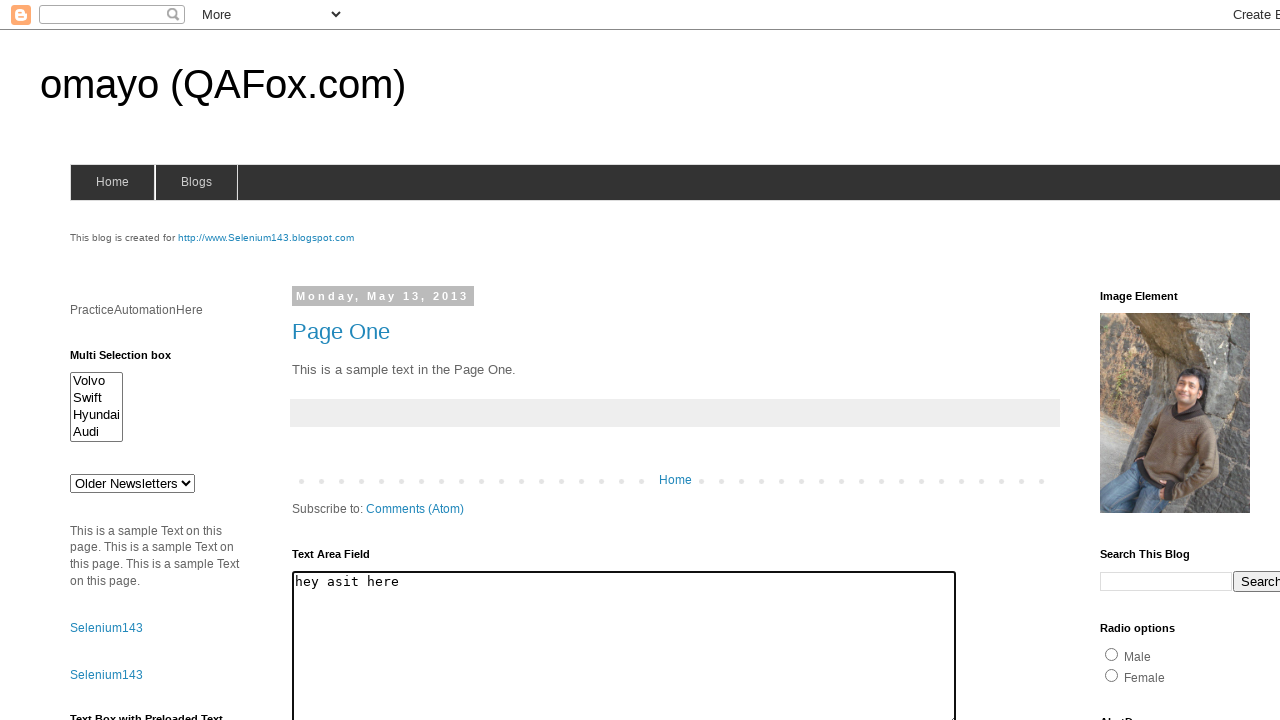